Tests keyboard input events by pressing the "S" key and then performing CTRL+A and CTRL+C keyboard shortcuts on an input events training page.

Starting URL: https://v1.training-support.net/selenium/input-events

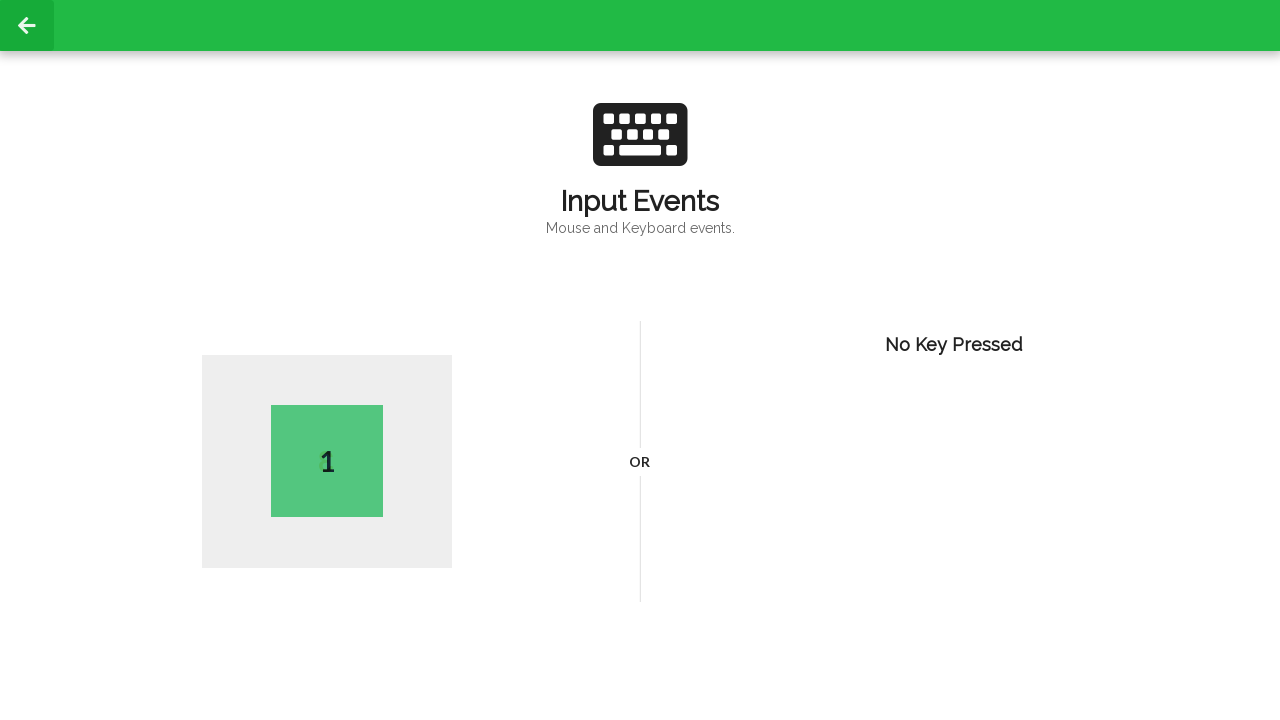

Pressed the 'S' key
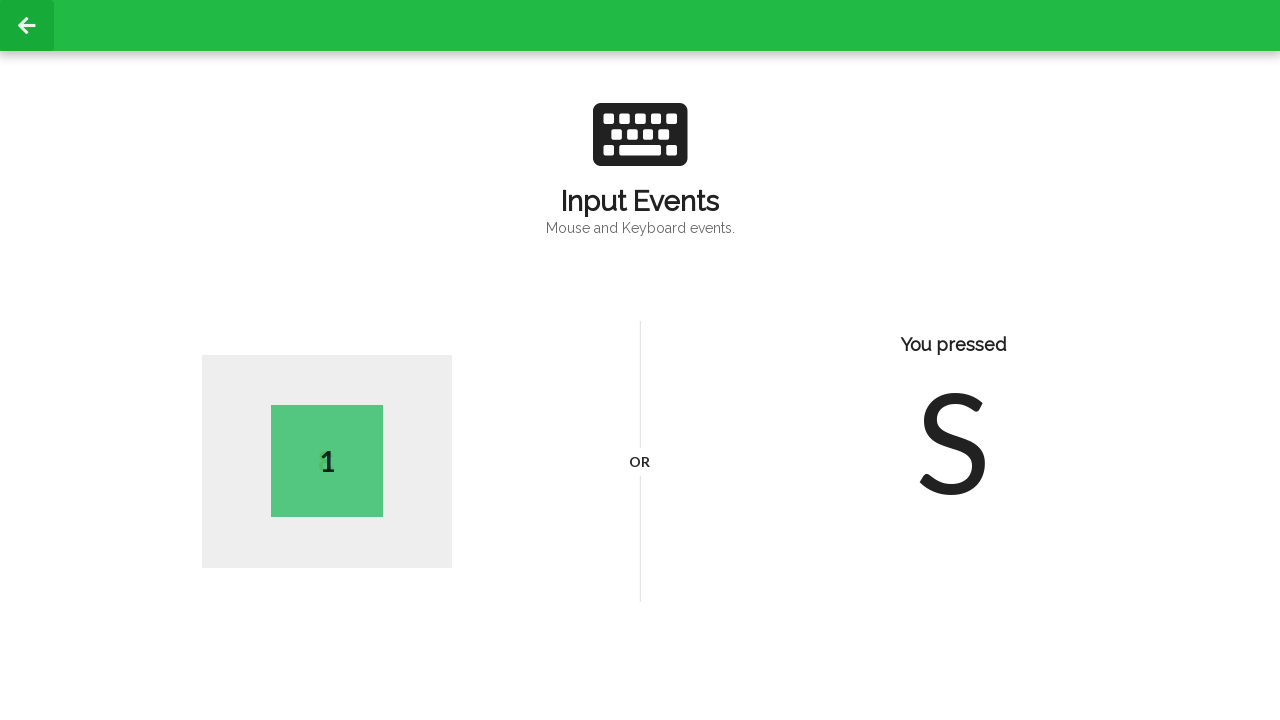

Pressed CTRL+A to select all text
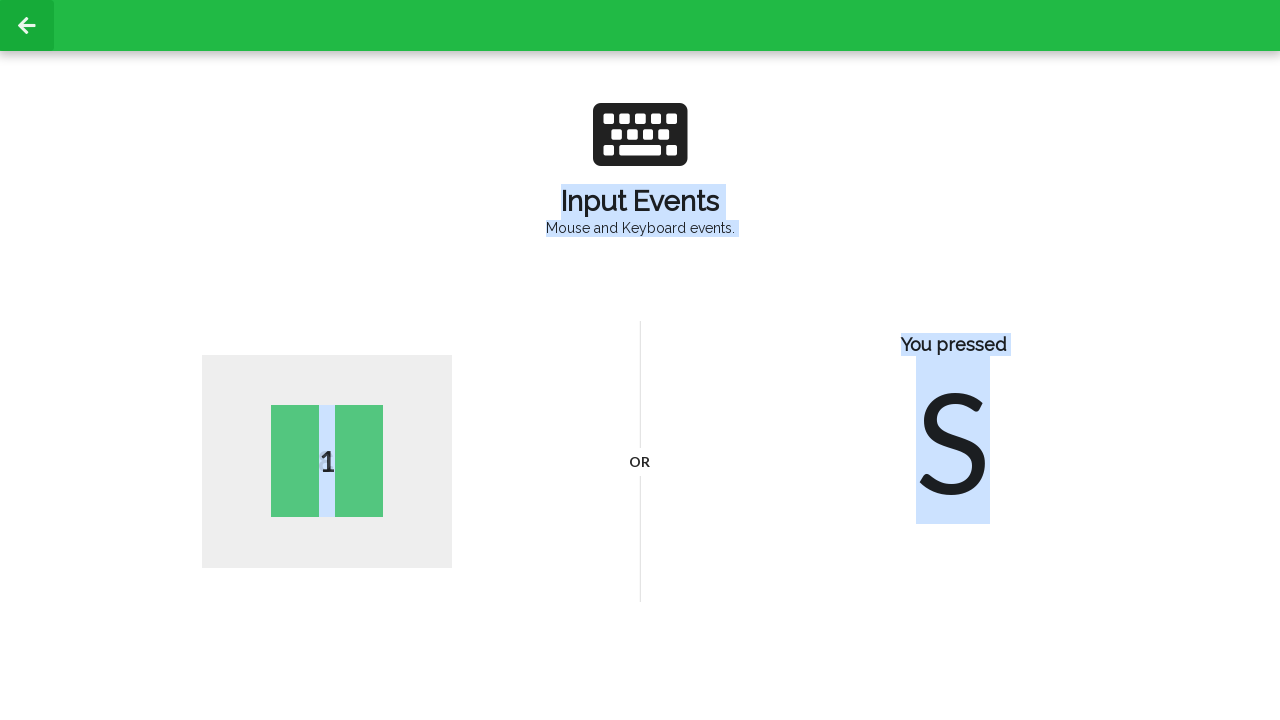

Pressed CTRL+C to copy selected text
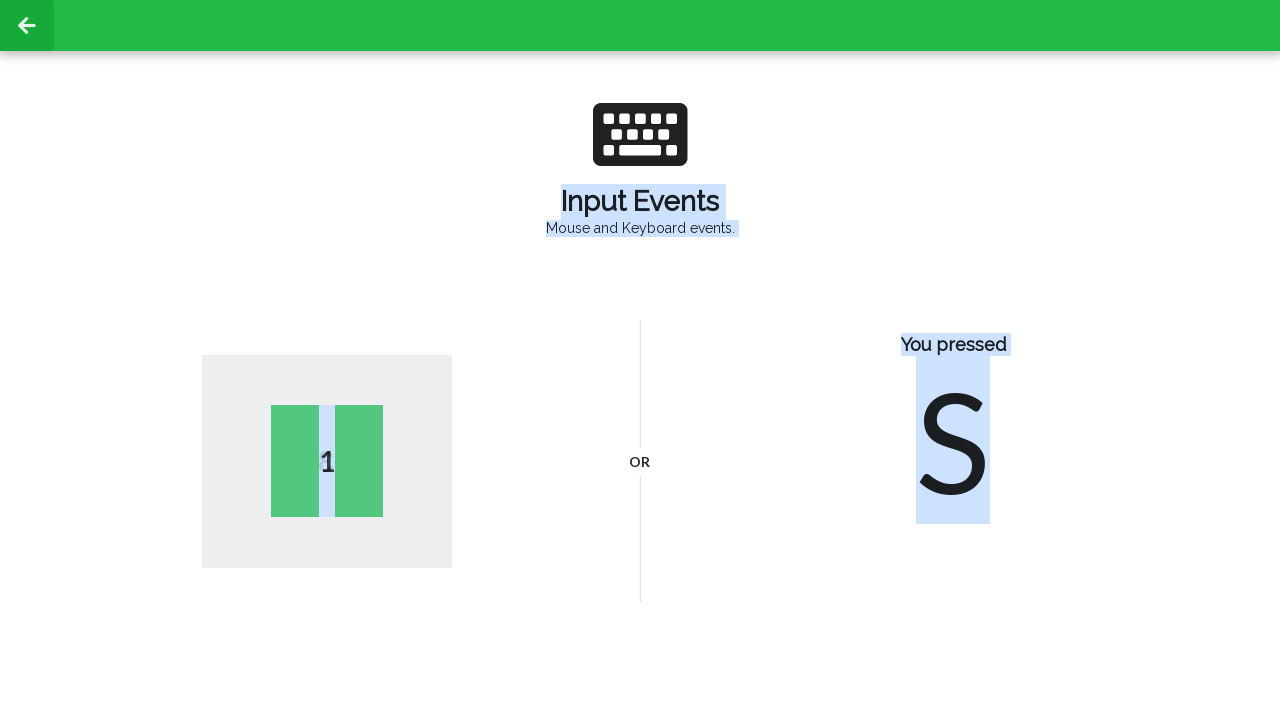

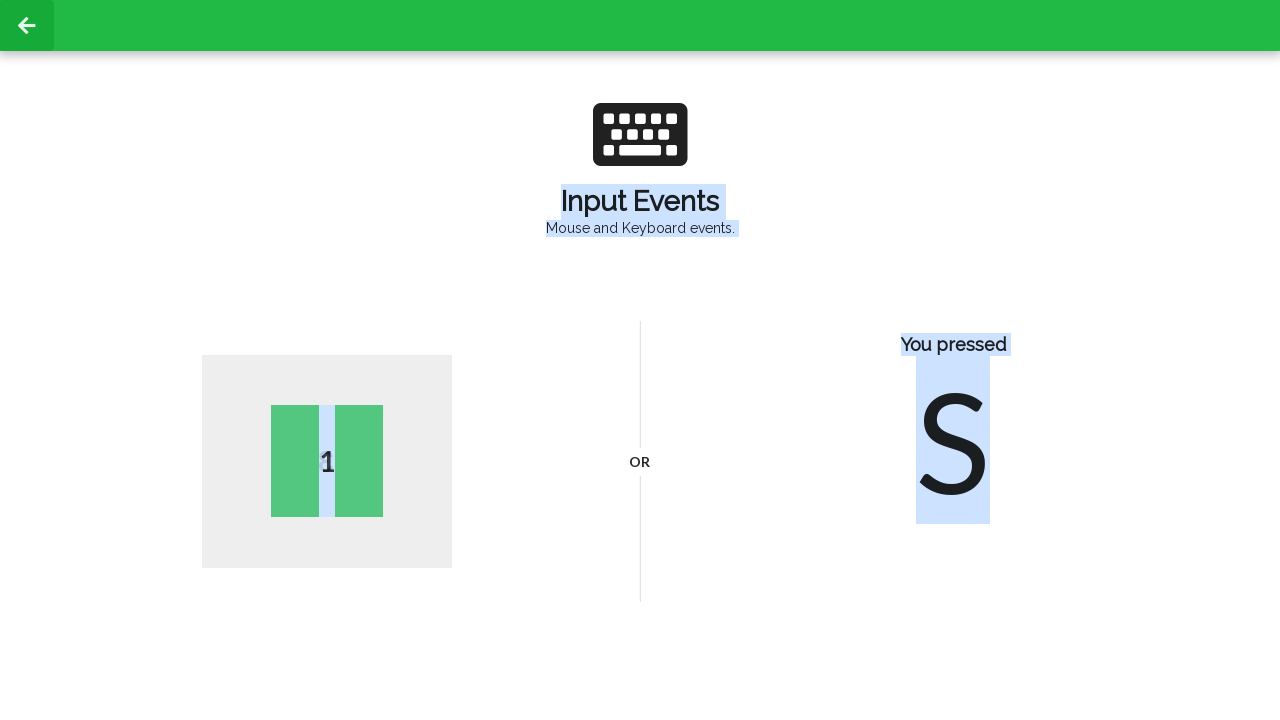